Solves a math problem on a webpage by extracting a value, calculating the result, filling the answer field, checking a checkbox, selecting a radio button, and submitting the form

Starting URL: http://suninjuly.github.io/math.html

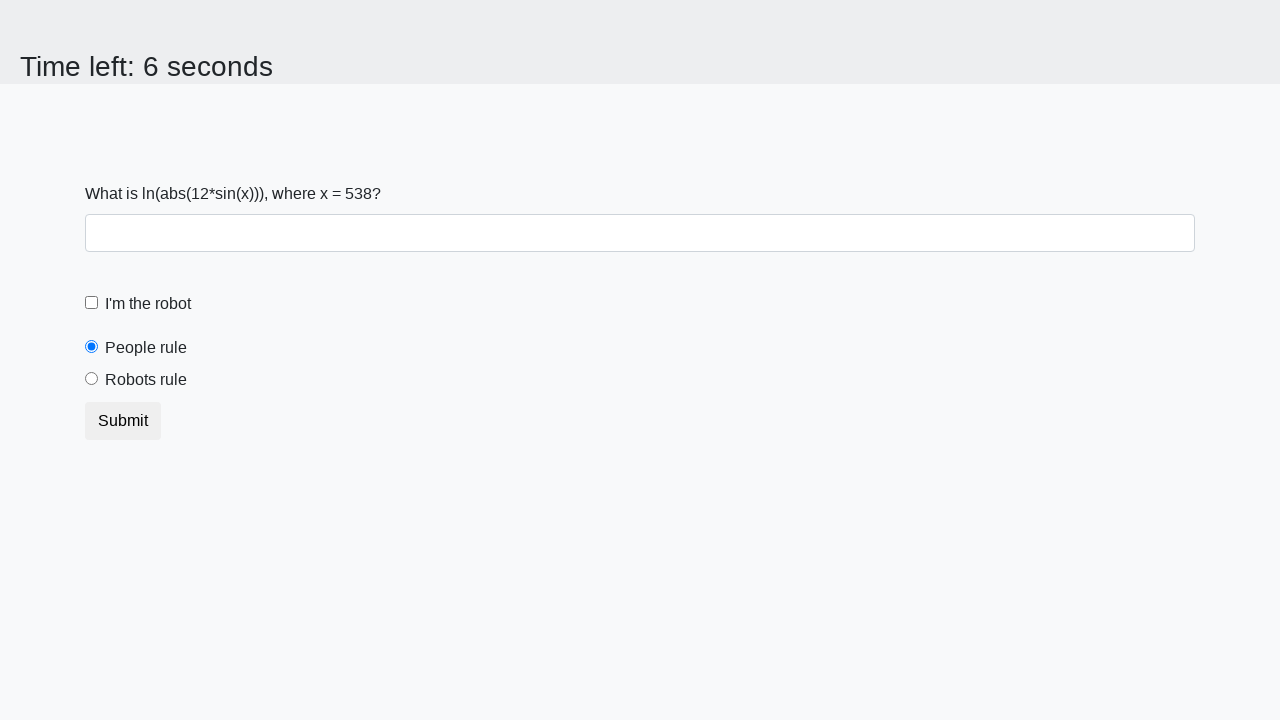

Extracted value from #input_value element
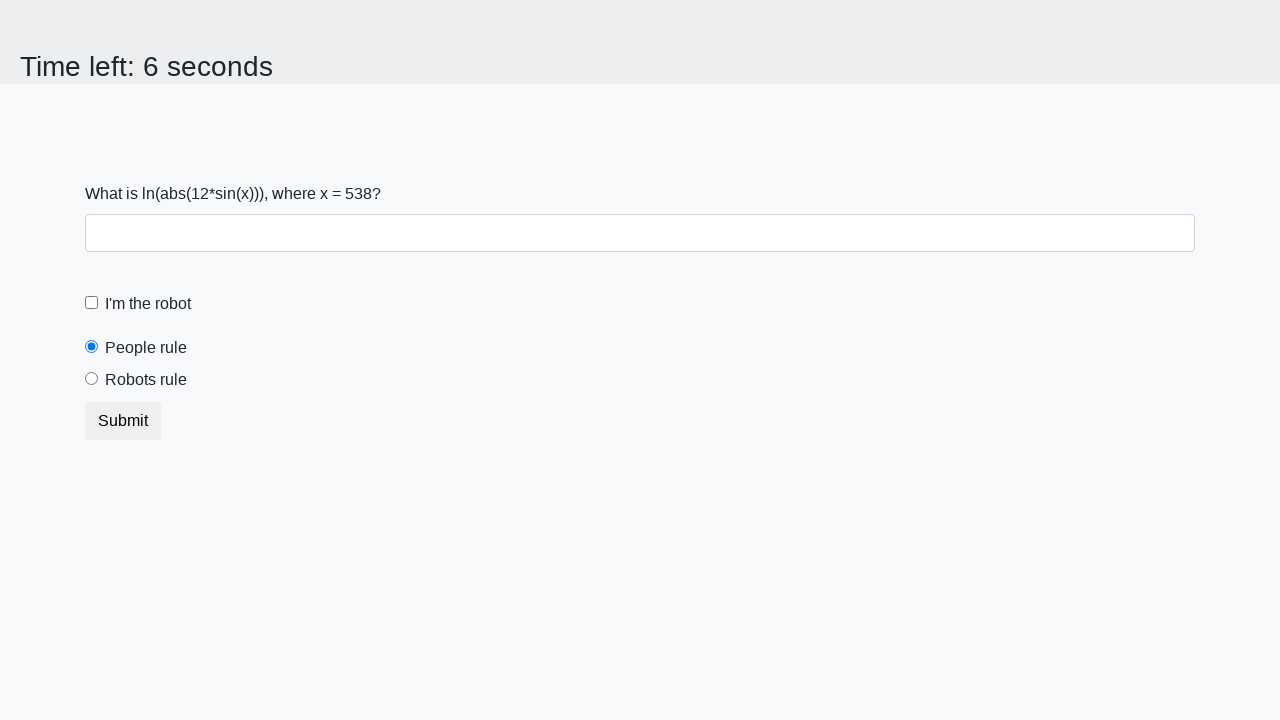

Calculated math formula result using extracted value
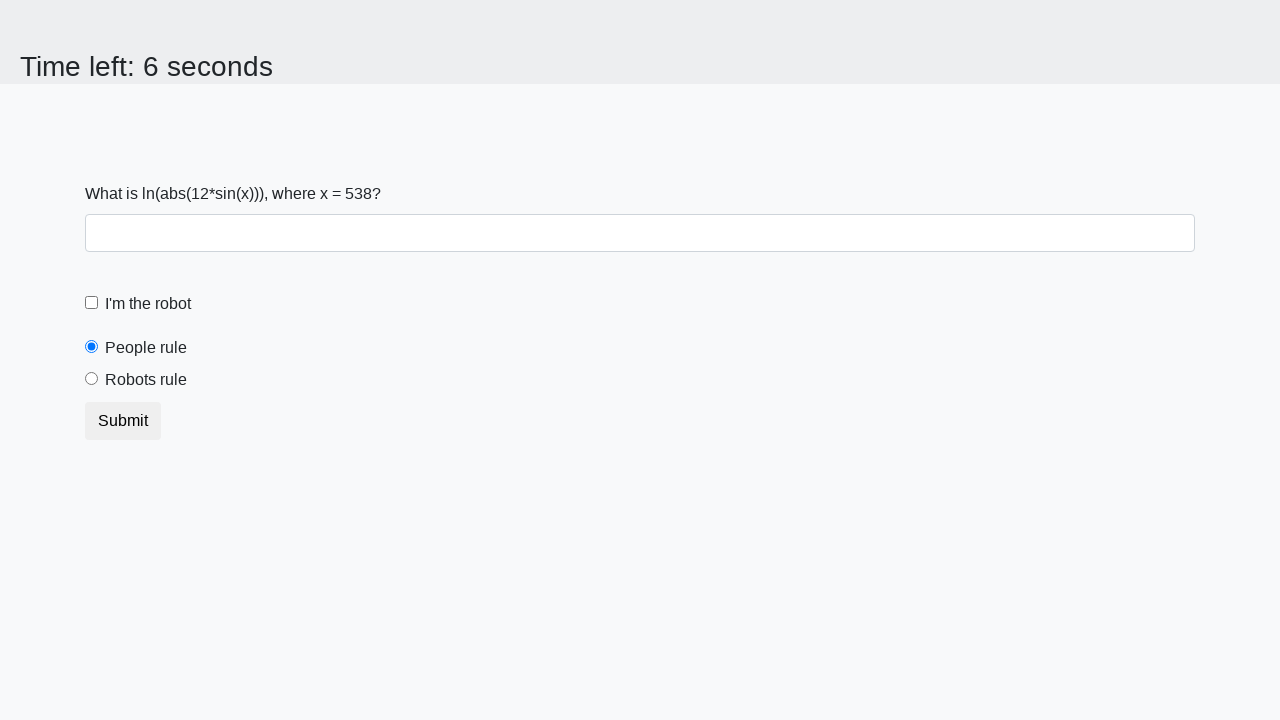

Filled answer field with calculated result on #answer
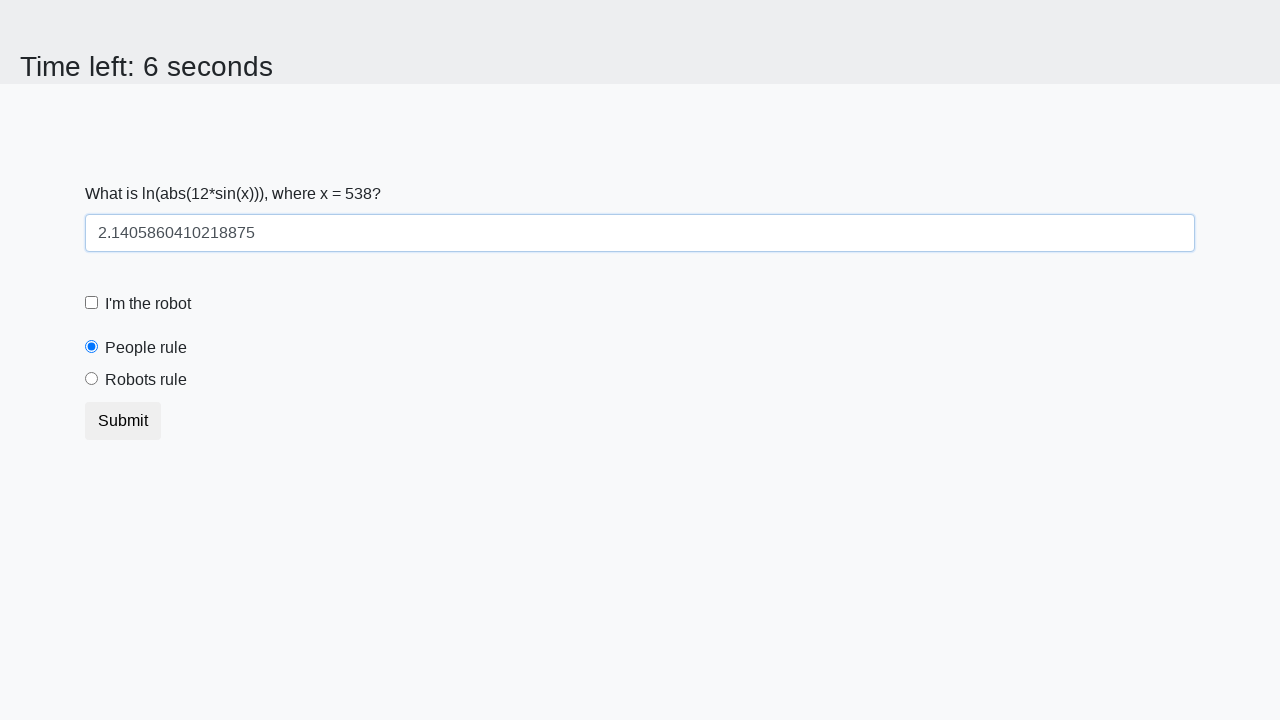

Checked the robot checkbox at (92, 303) on #robotCheckbox
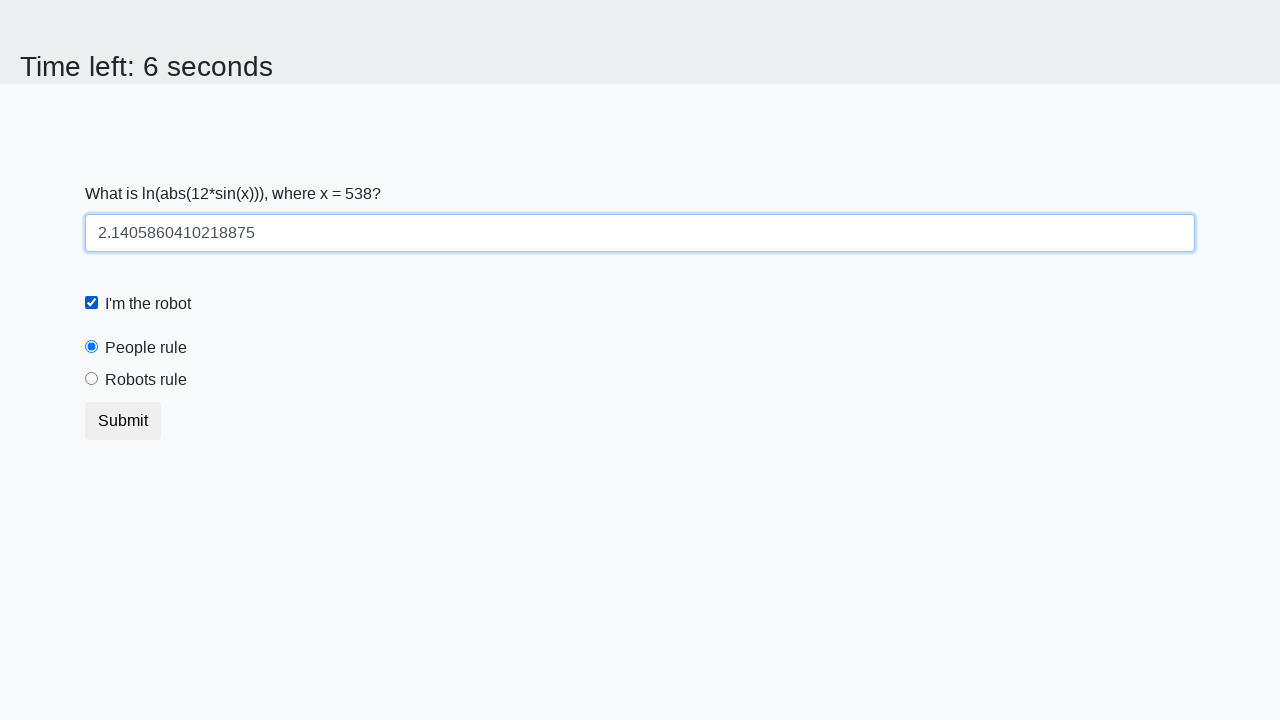

Selected the robots rule radio button at (92, 379) on #robotsRule
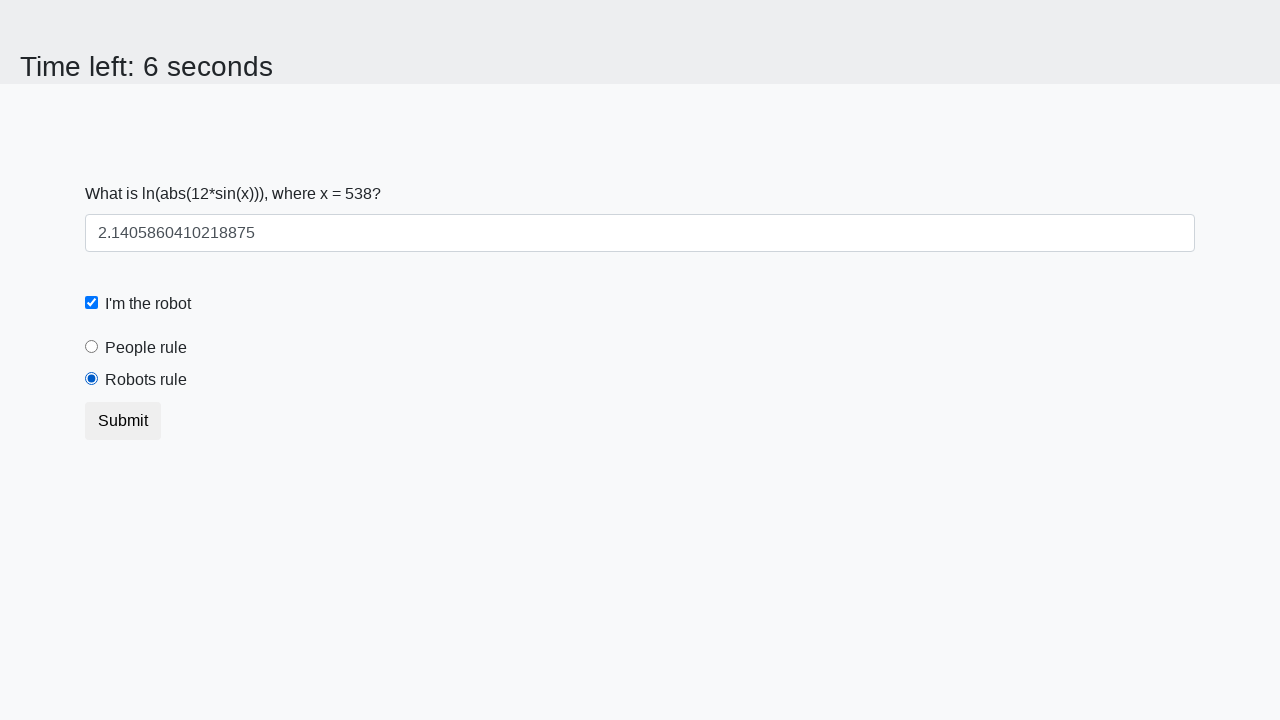

Clicked submit button to submit the form at (123, 421) on button[type="submit"]
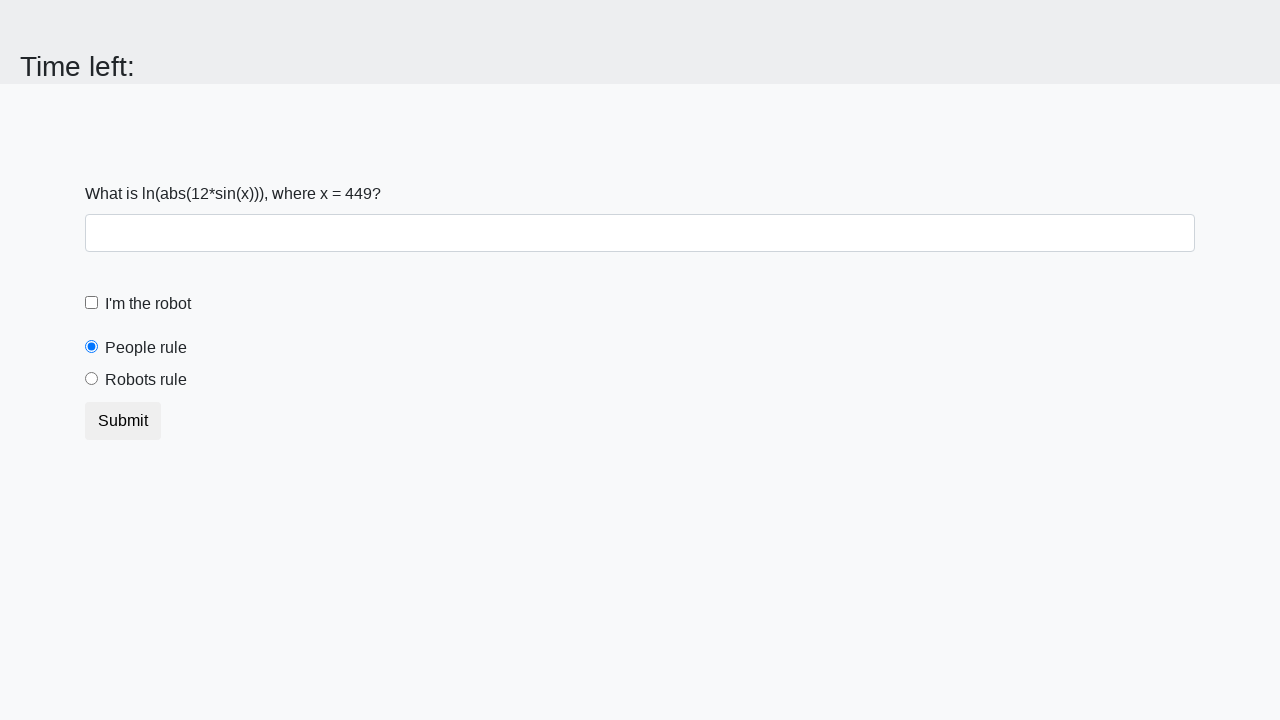

Waited for form submission result to appear
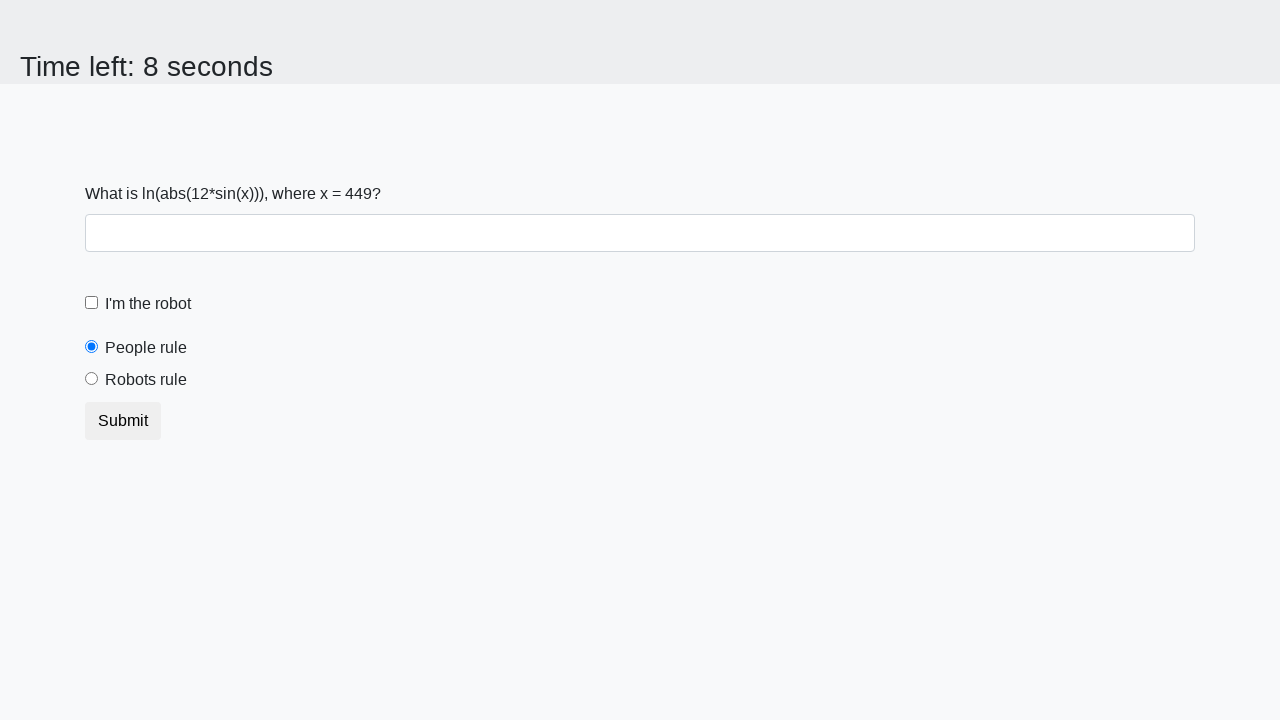

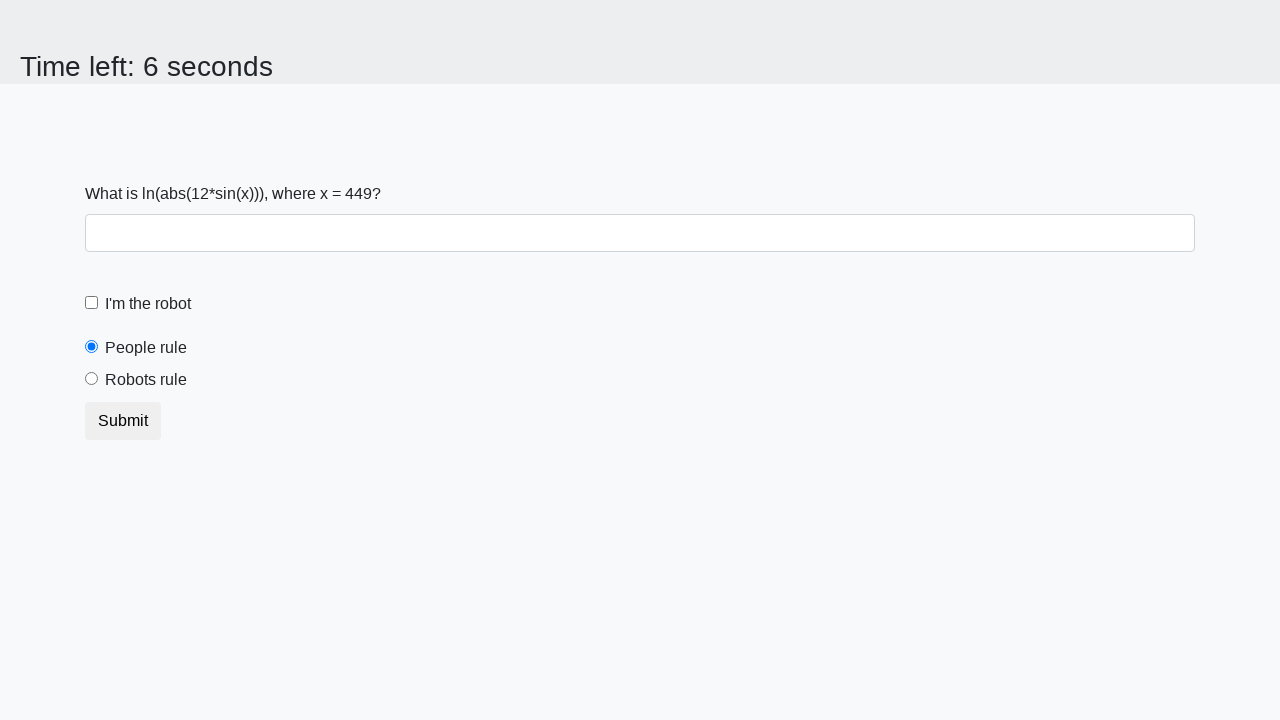